Navigates to the UPV Poliformat university portal homepage and verifies the page loads

Starting URL: https://poliformat.upv.es

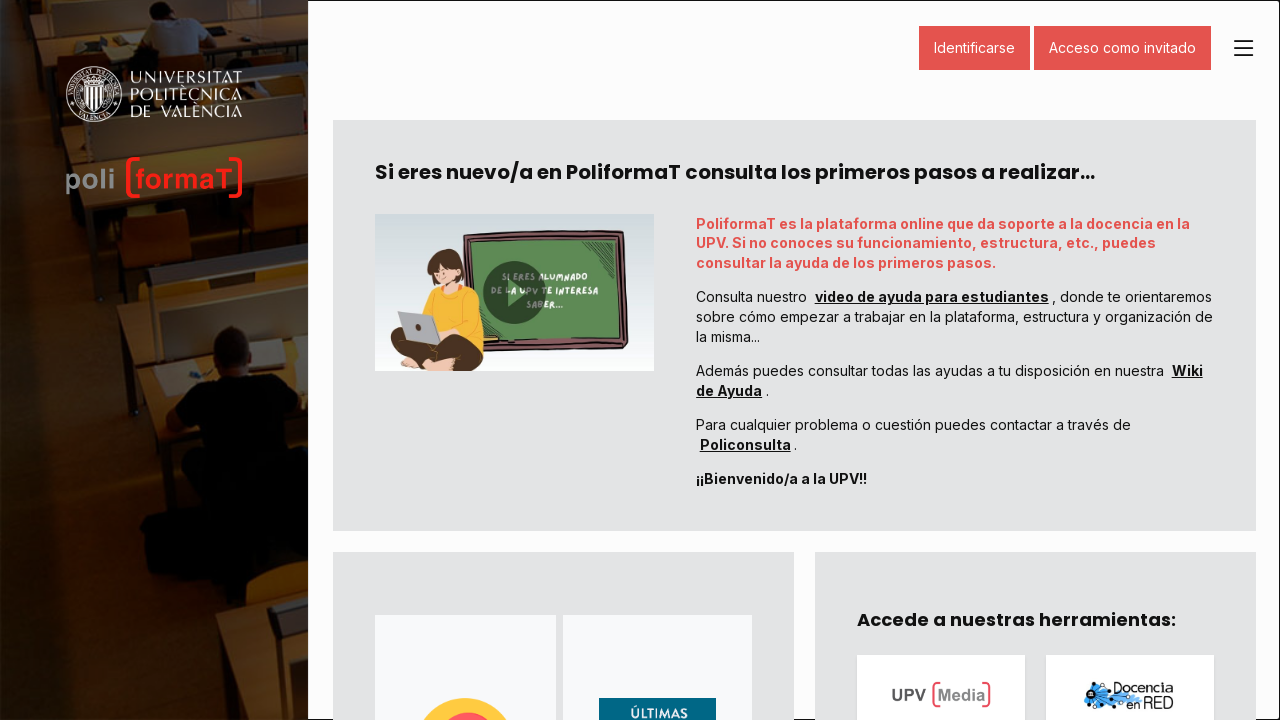

Waited for DOM content to load on UPV Poliformat homepage
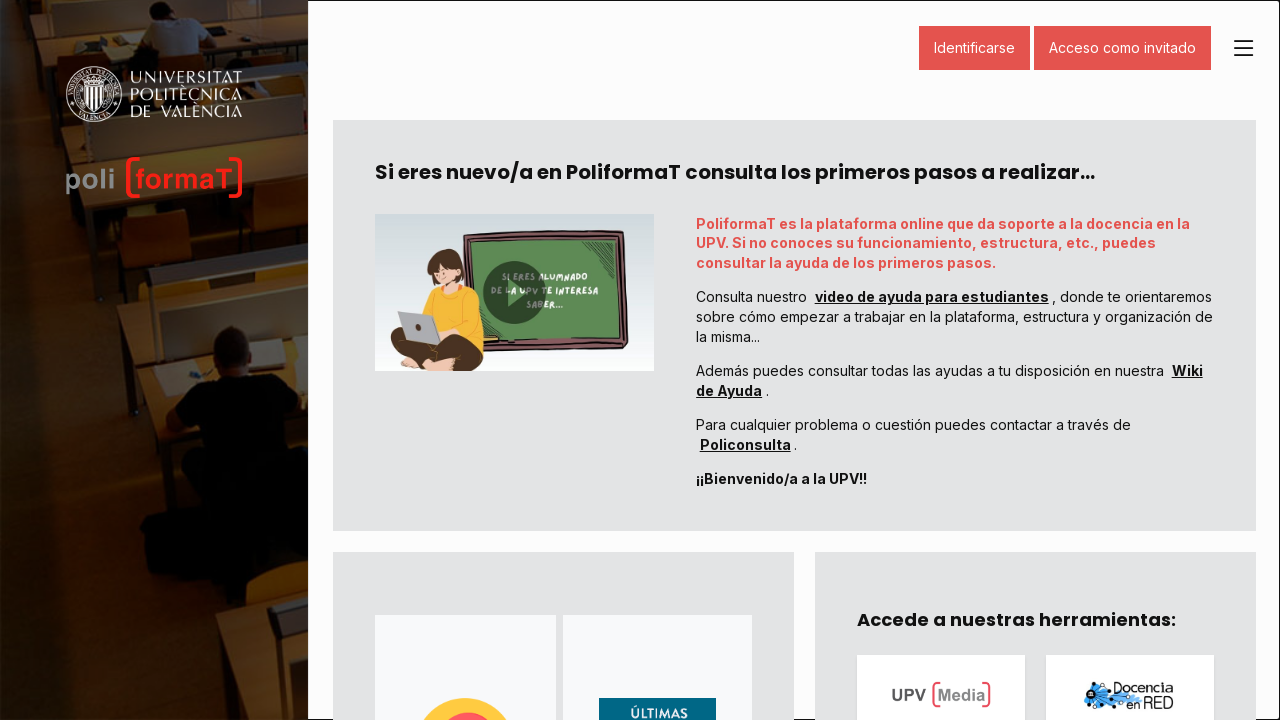

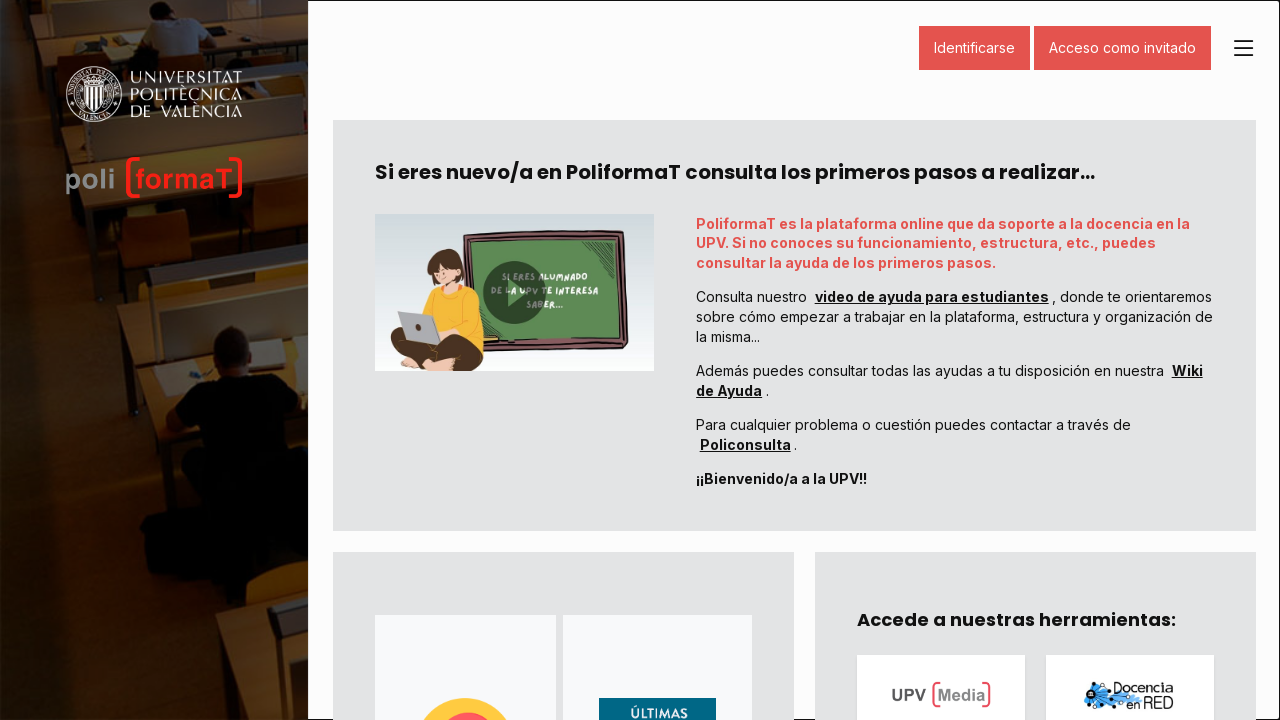